Tests window/tab handling by clicking a button to open a new tab, switching between parent and child windows, and verifying the URLs of both windows.

Starting URL: https://www.letskodeit.com/practice

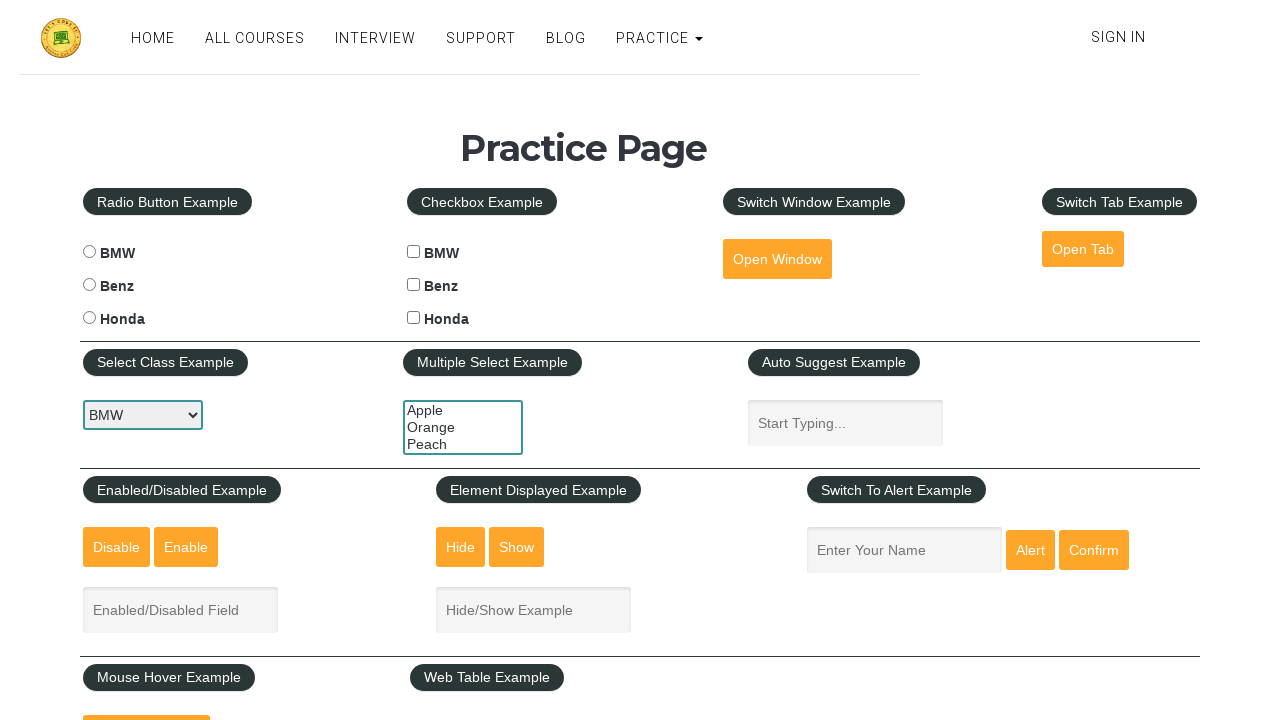

Clicked 'Open Tab' button to open a new tab at (1083, 249) on xpath=//fieldset/a[@id='opentab']
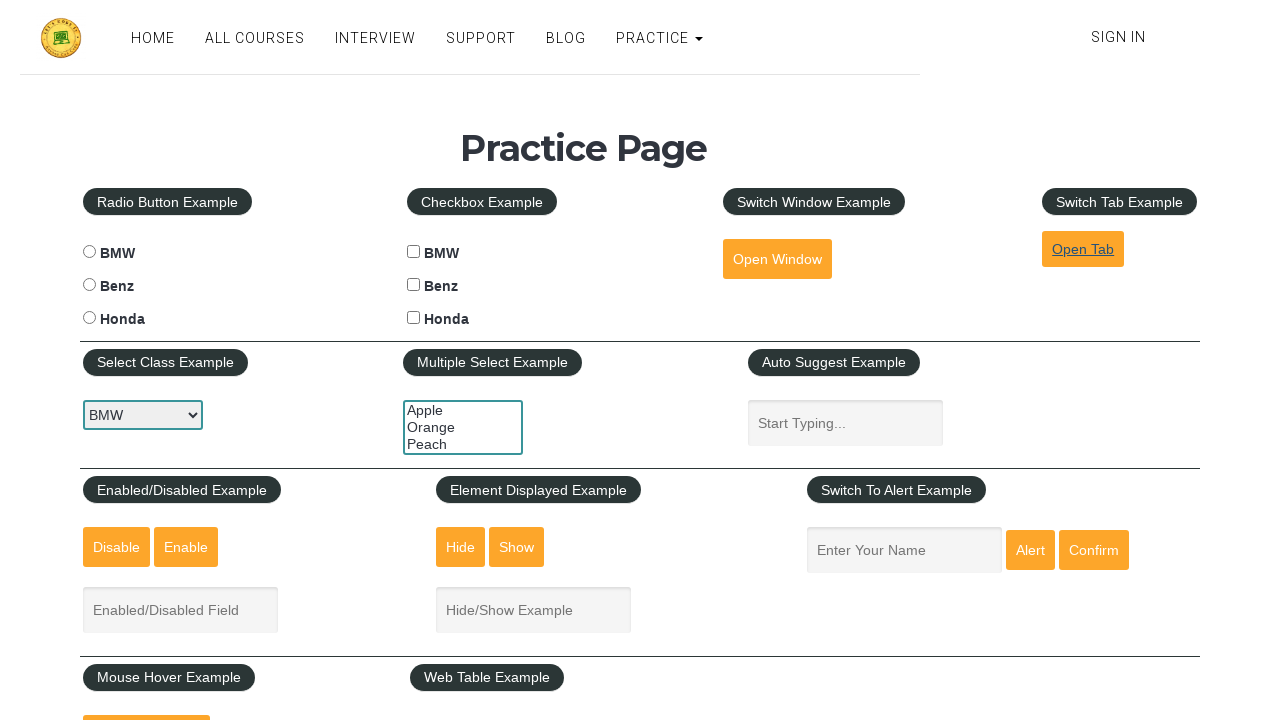

Clicked 'Open Tab' button again and captured new page at (1083, 249) on xpath=//fieldset/a[@id='opentab']
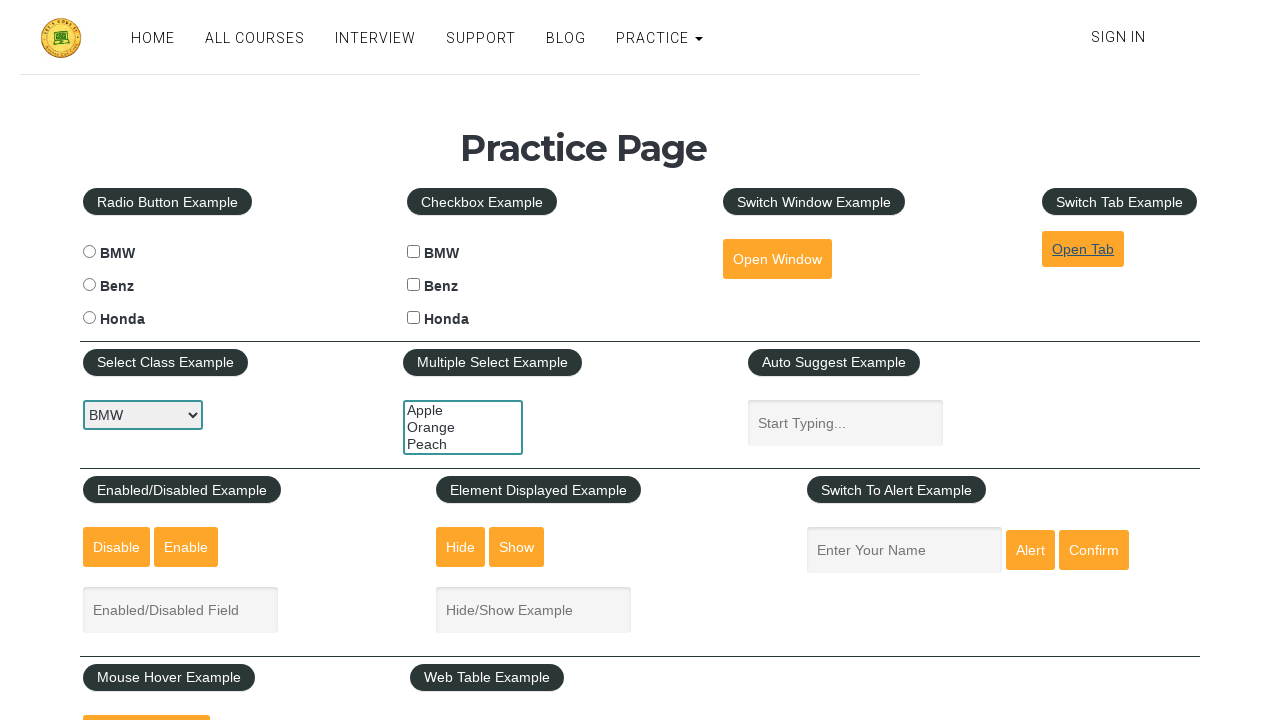

New tab loaded completely
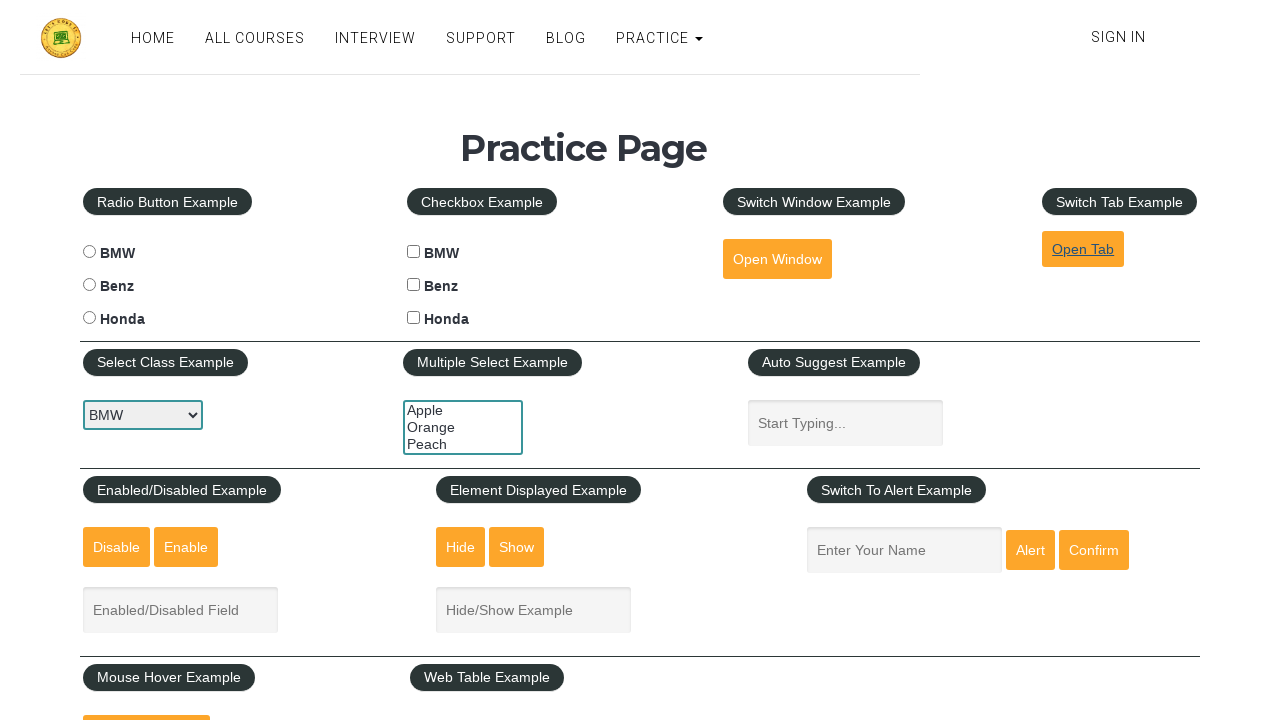

Retrieved child window URL: https://www.letskodeit.com/courses
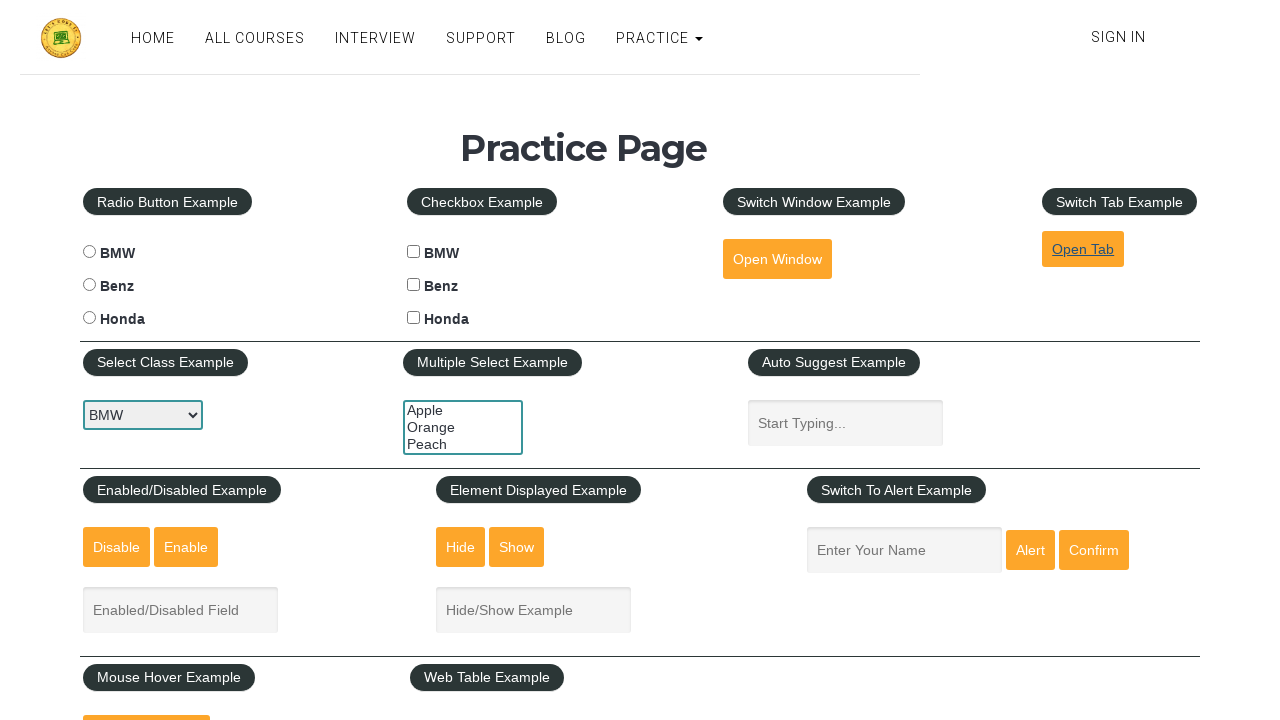

Verified child window URL contains 'letskodeit.com/courses'
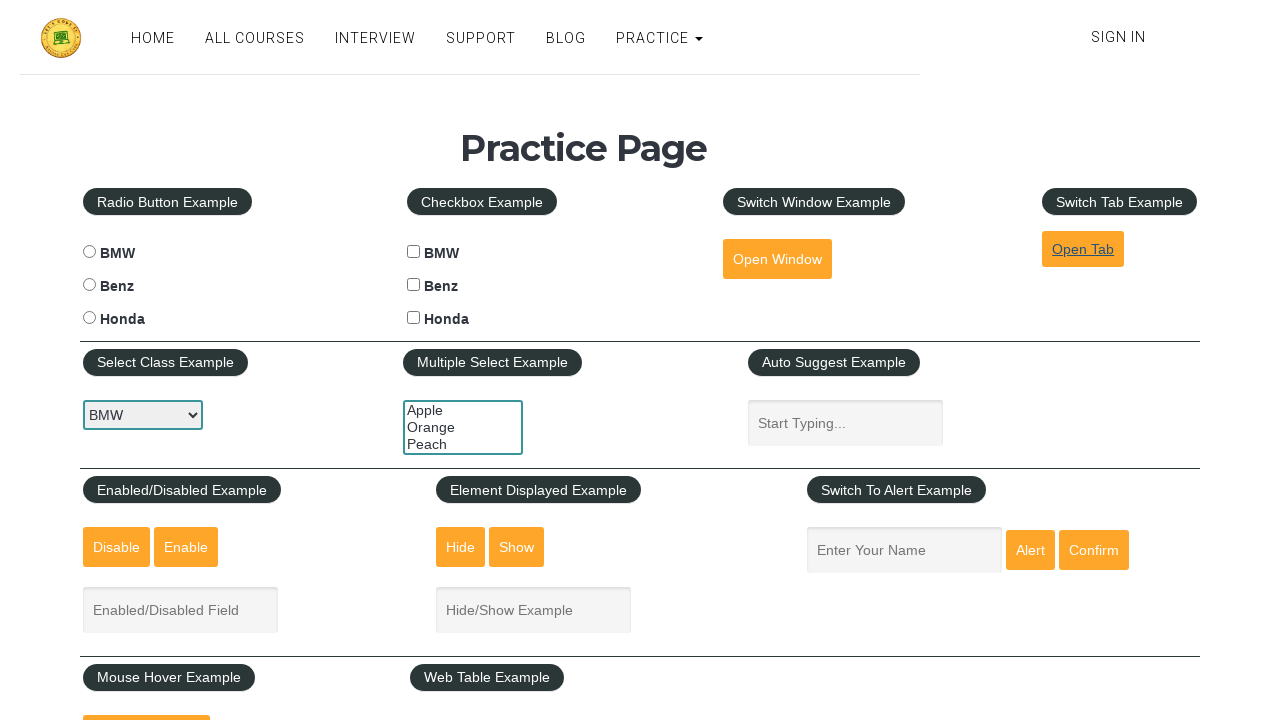

Retrieved parent window URL: https://www.letskodeit.com/practice
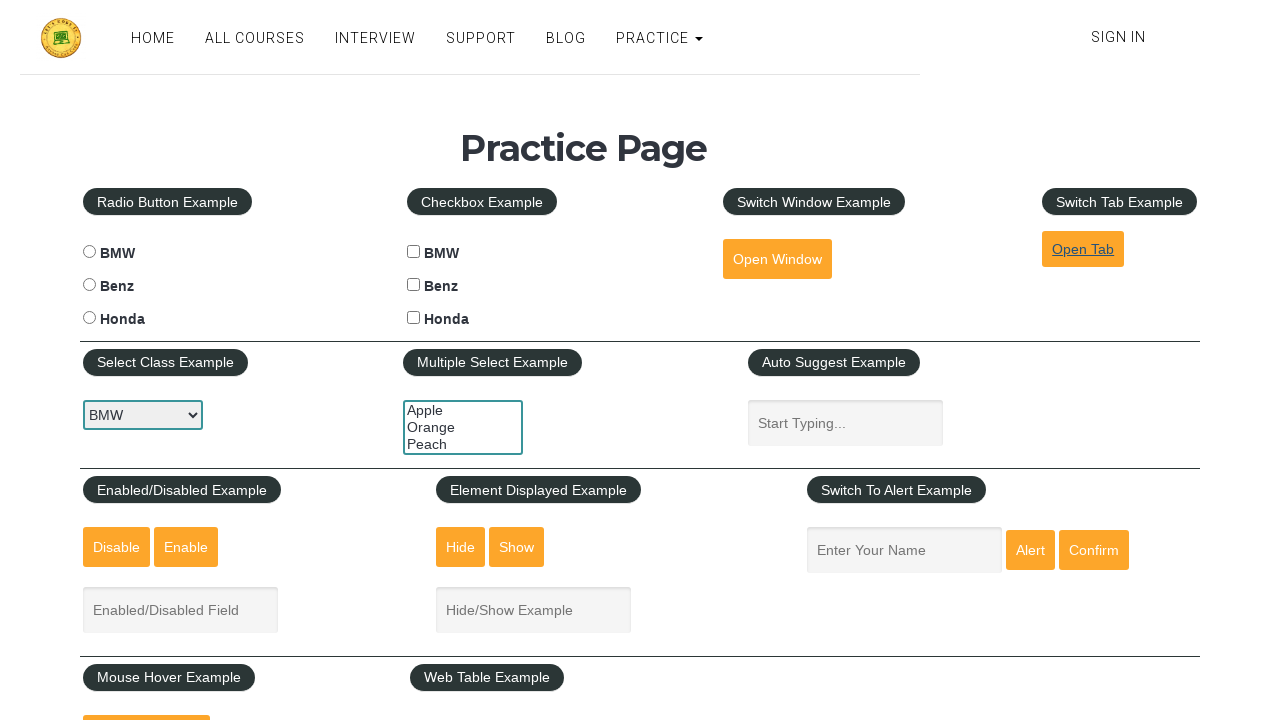

Verified parent window URL contains 'letskodeit.com/practice'
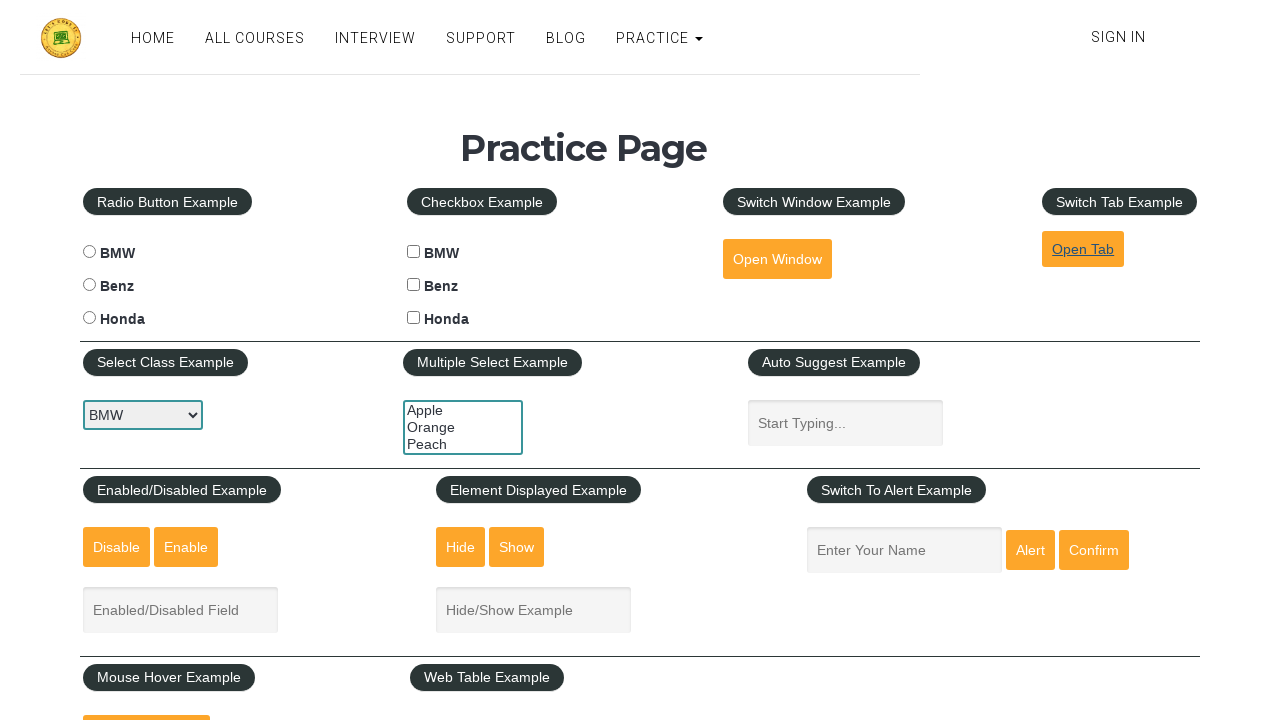

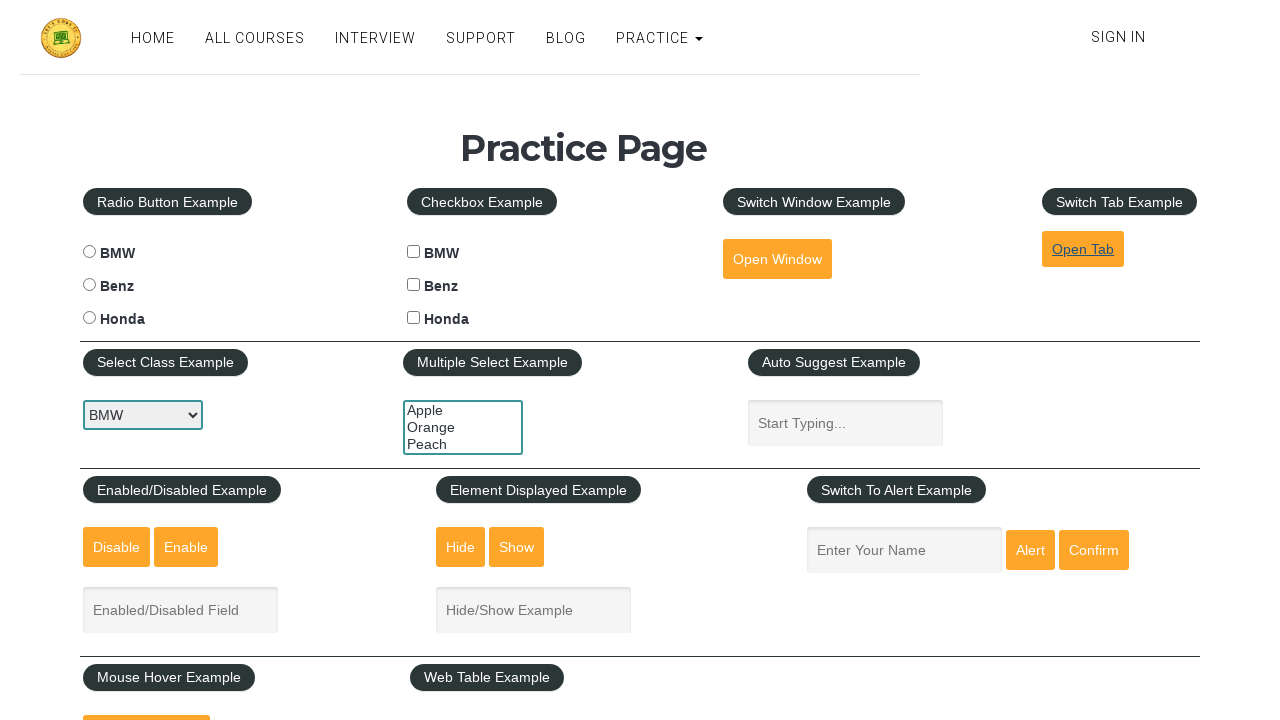